Tests opening a new browser tab by clicking a button and then switching back to the original window handle

Starting URL: https://formy-project.herokuapp.com/switch-window

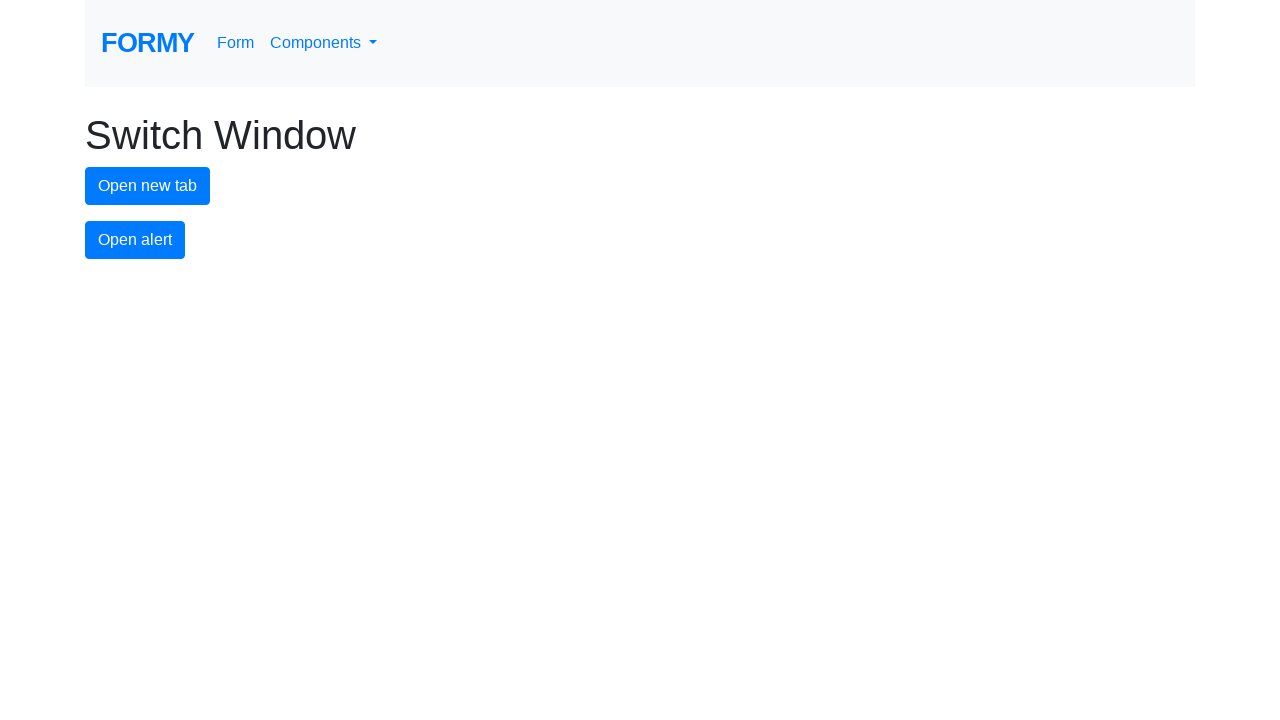

Clicked the new tab button to open a new window at (148, 186) on #new-tab-button
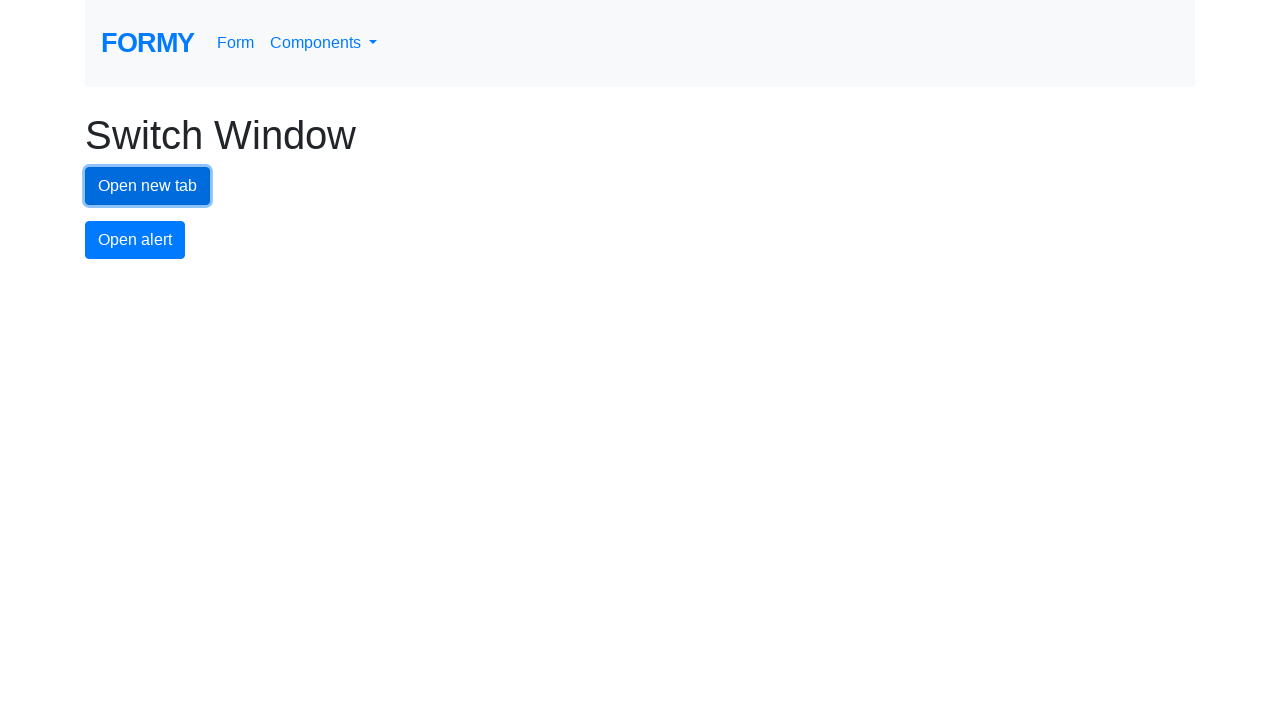

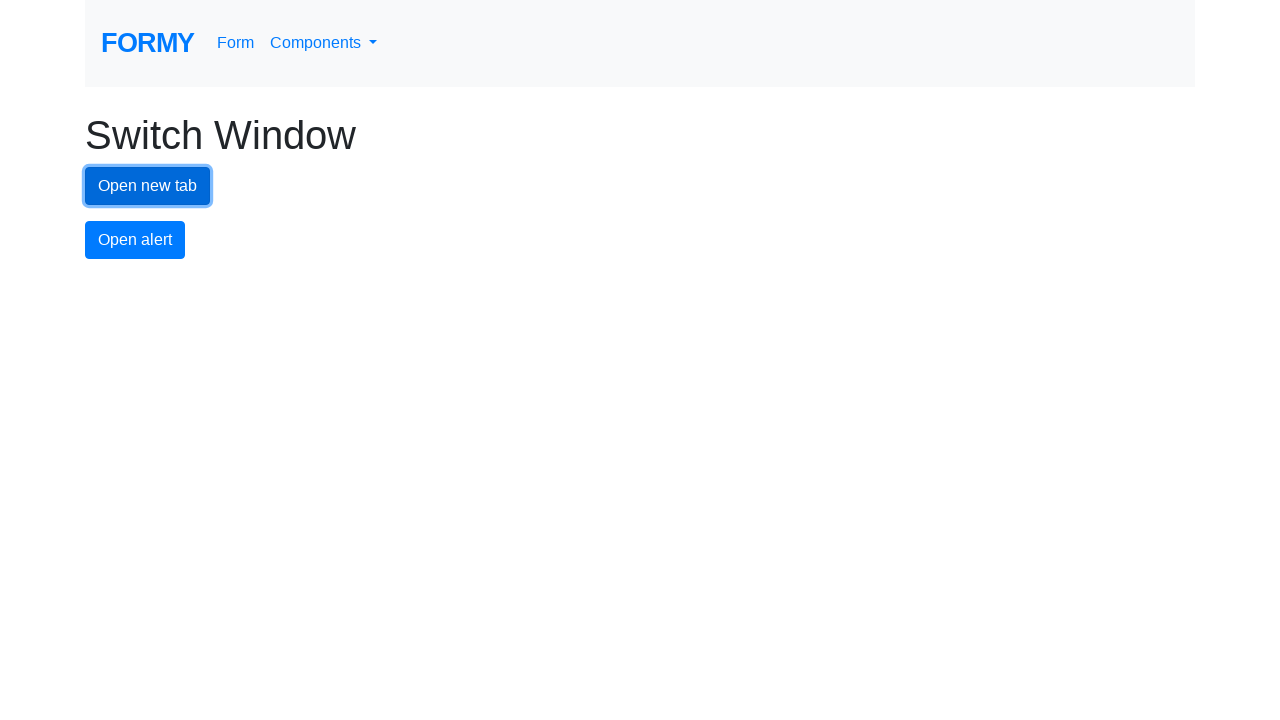